Tests dynamic properties page by waiting for elements that appear or become enabled after a delay

Starting URL: https://demoqa.com/dynamic-properties

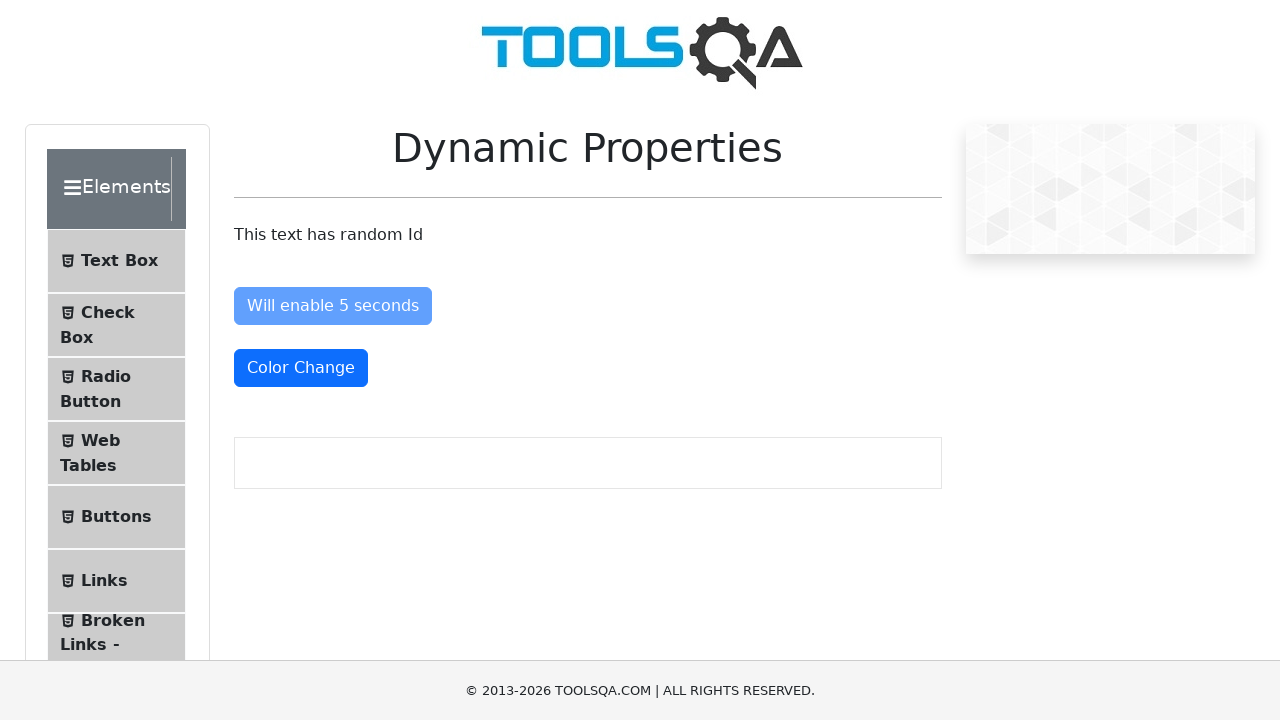

Navigated to dynamic properties demo page
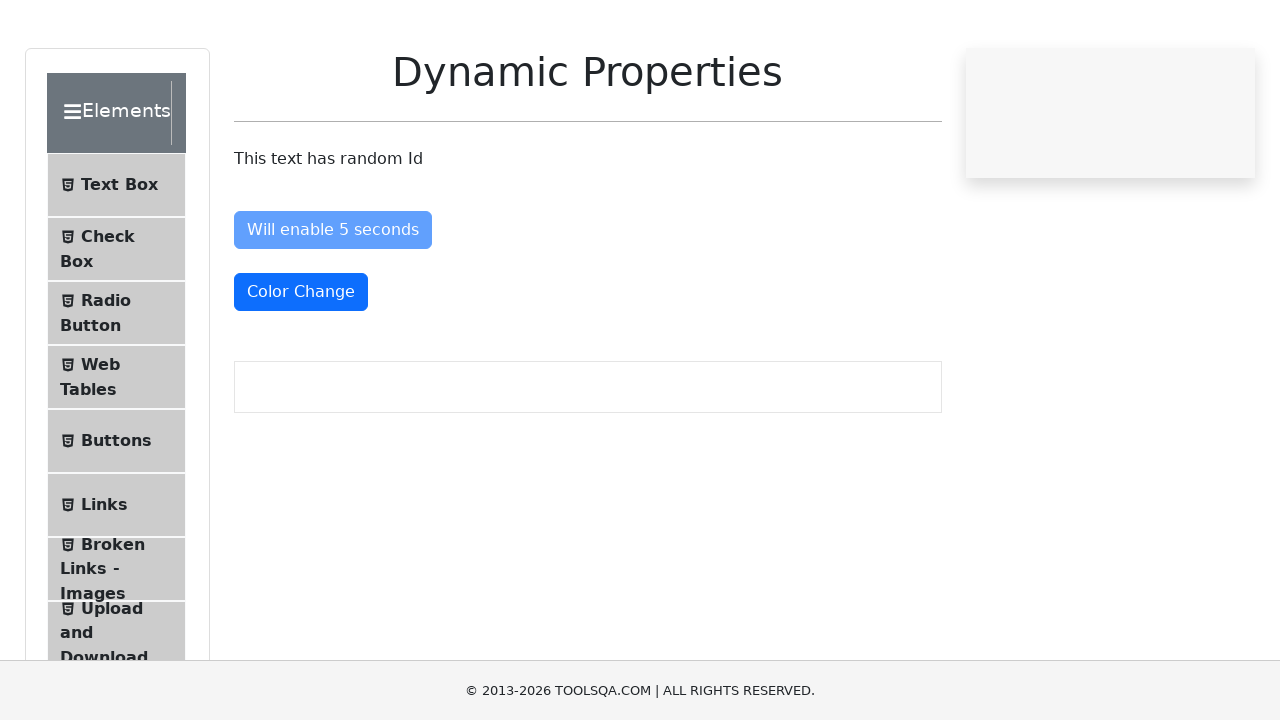

Waited for 'Will enable 5 seconds' button to become enabled
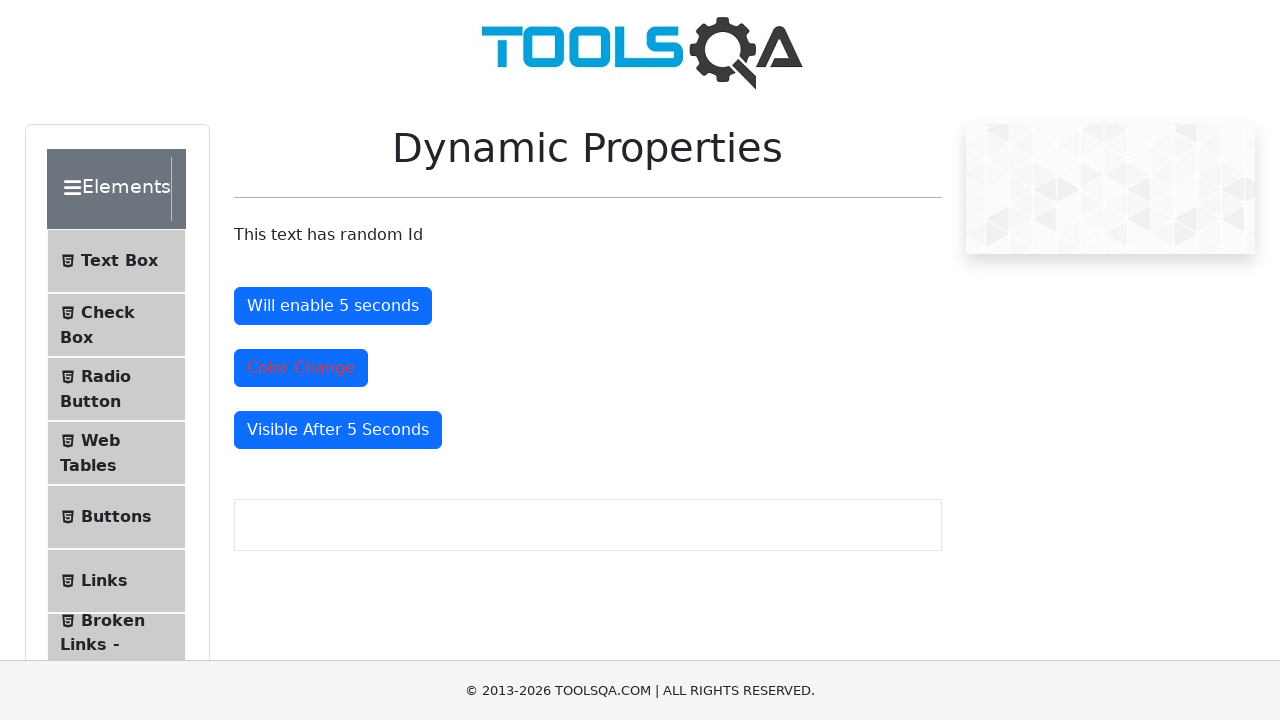

Clicked the enabled 'Will enable 5 seconds' button at (333, 306) on #enableAfter
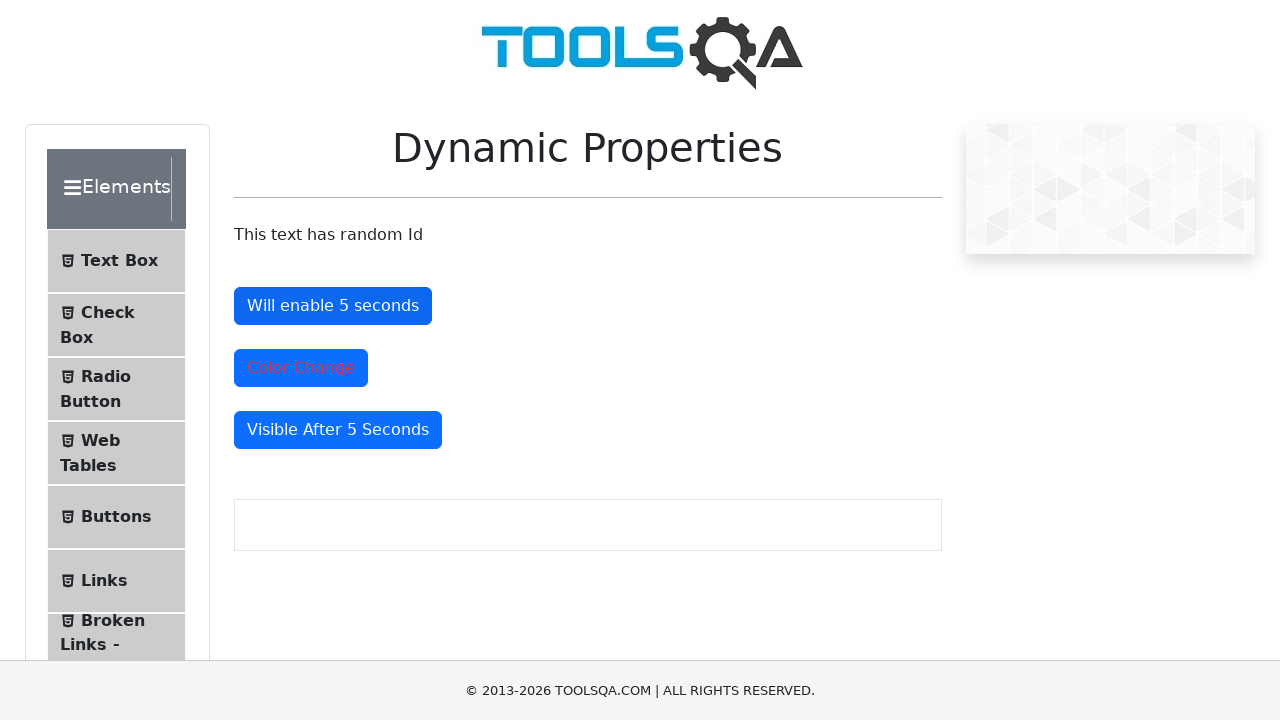

Waited for 'Visible After 5 Seconds' button to become visible
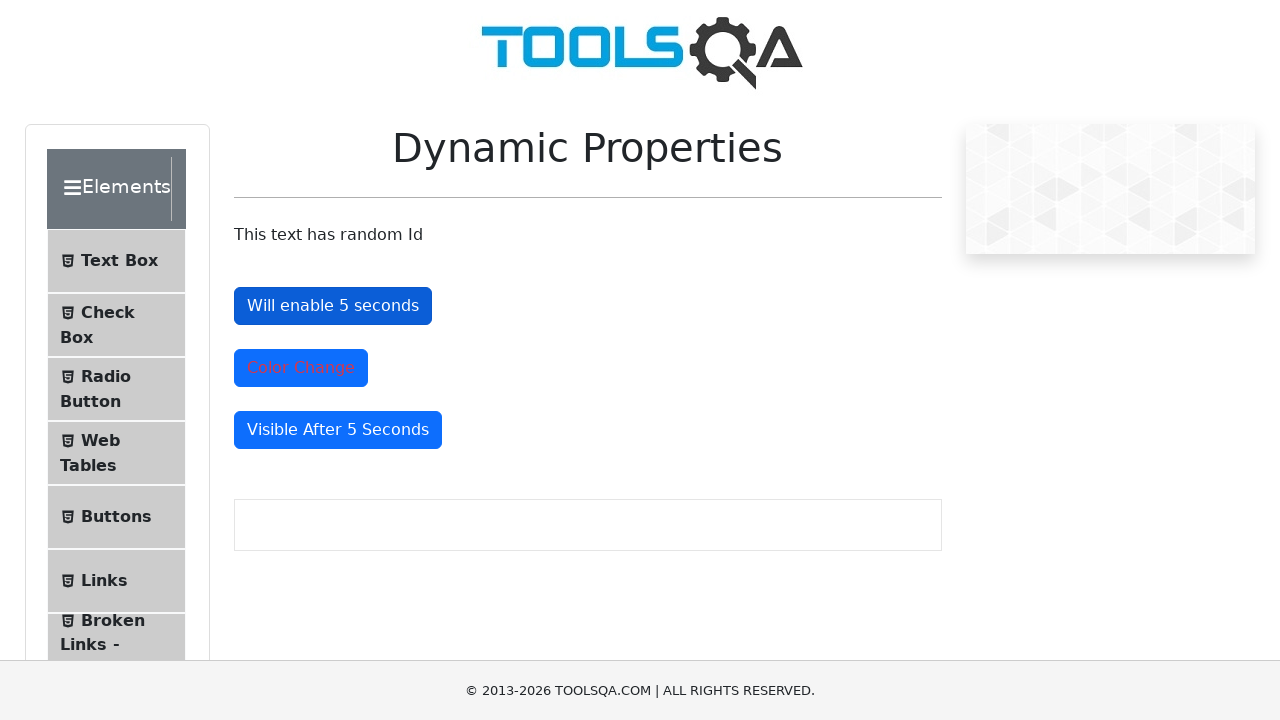

Clicked the visible 'Visible After 5 Seconds' button at (338, 430) on #visibleAfter
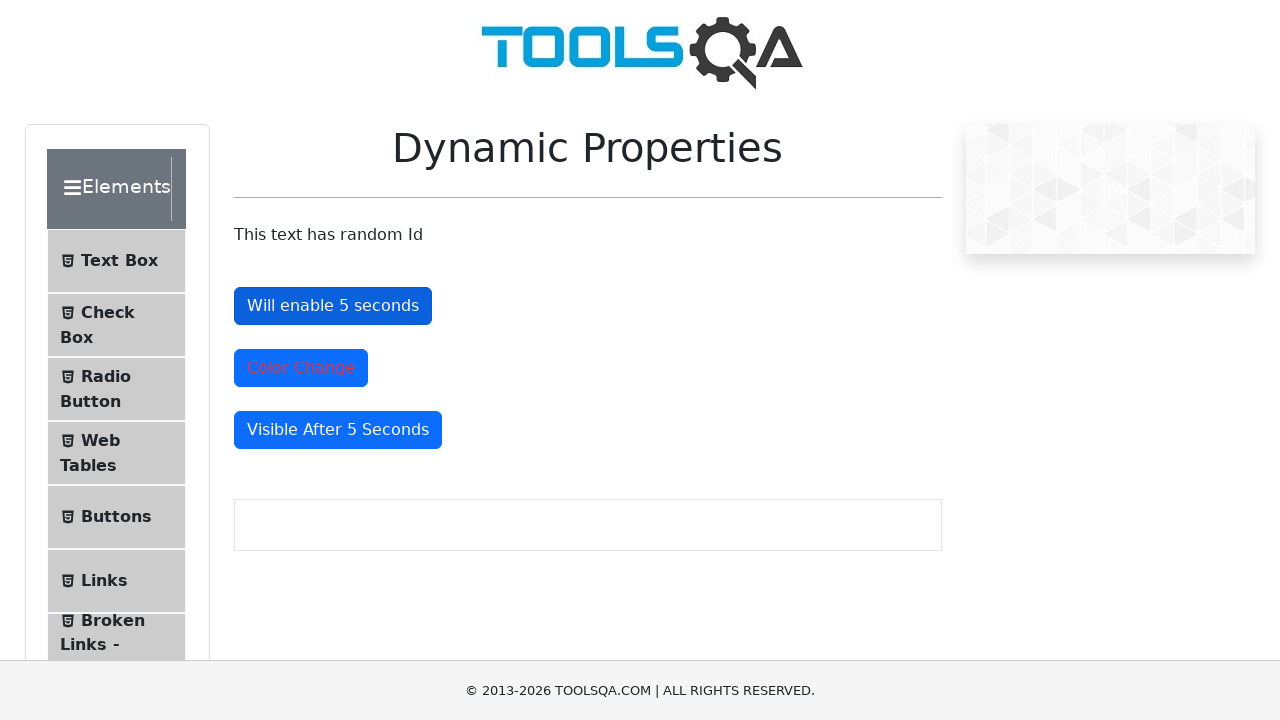

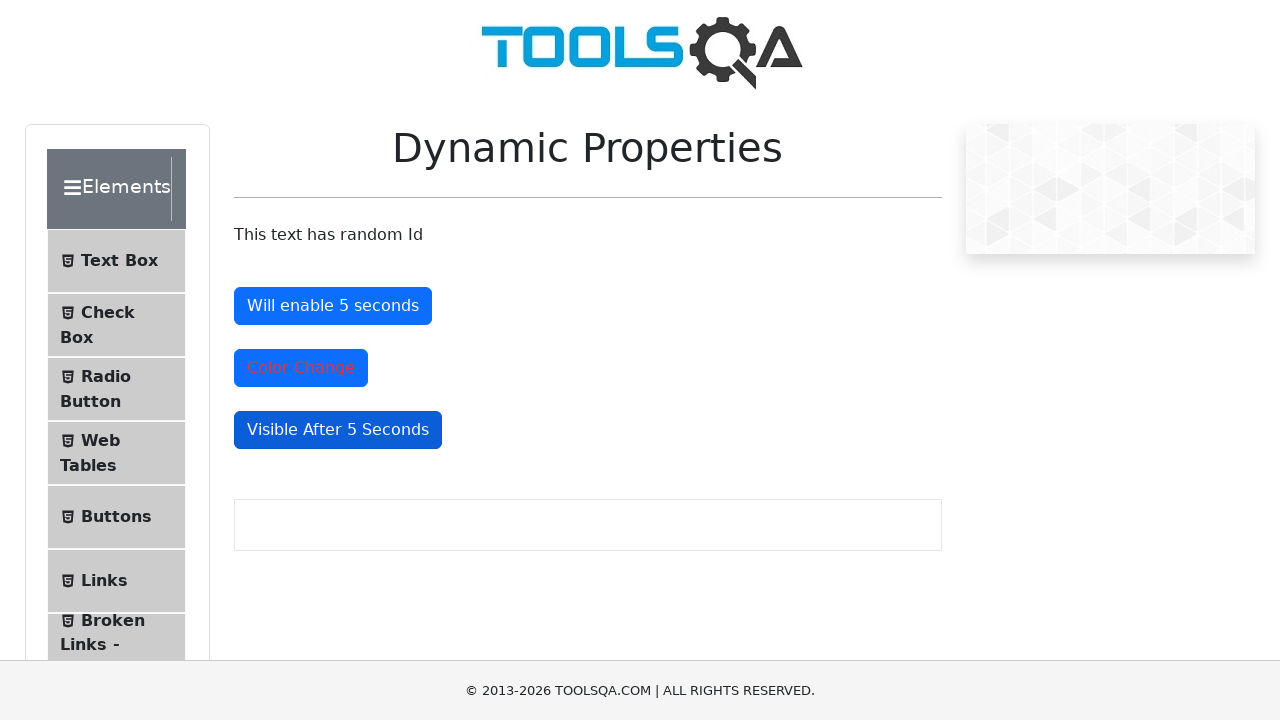